Navigates to CVS website and clicks on the MinuteClinic link

Starting URL: https://www.cvs.com/

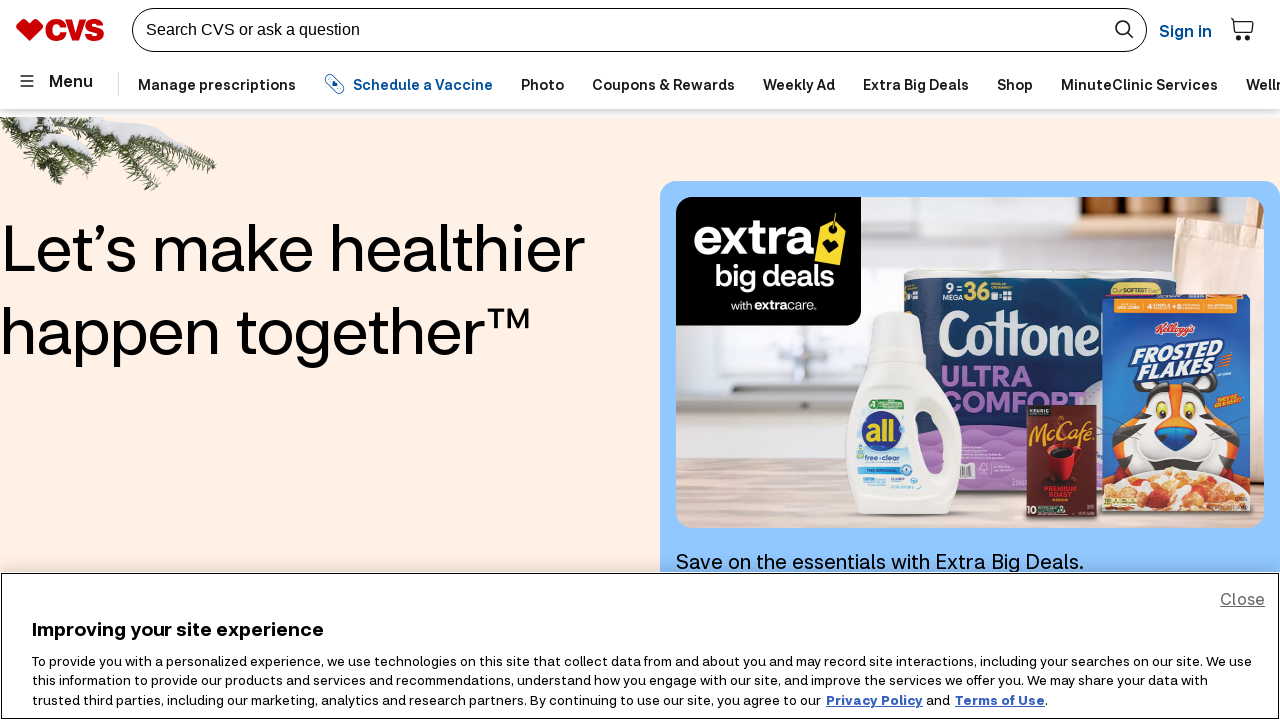

Navigated to CVS website
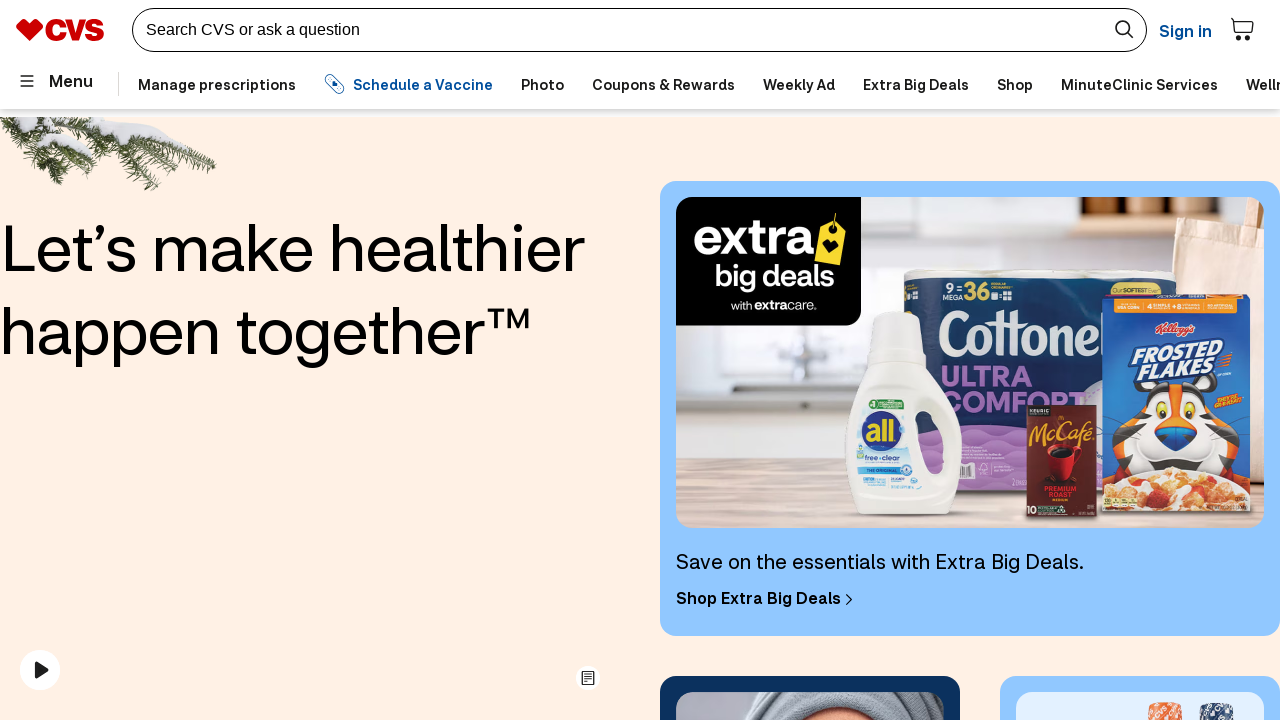

Clicked on MinuteClinic link at (267, 361) on text='MinuteClinic'
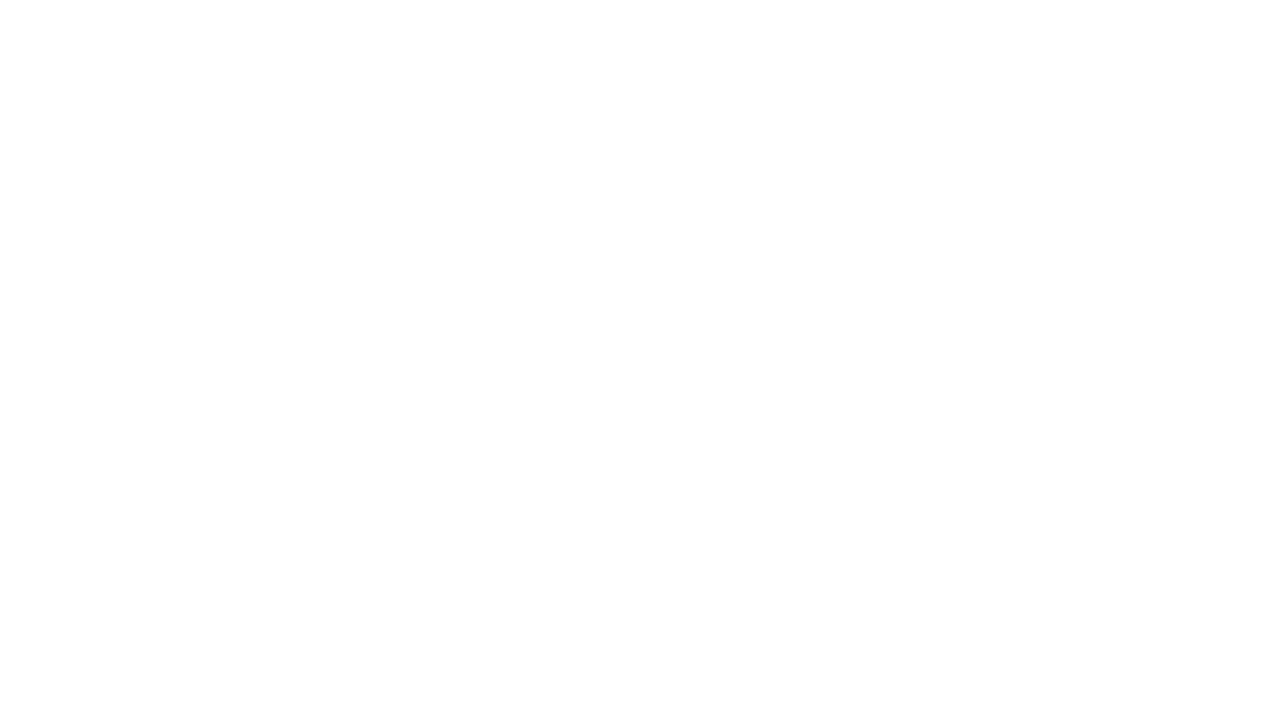

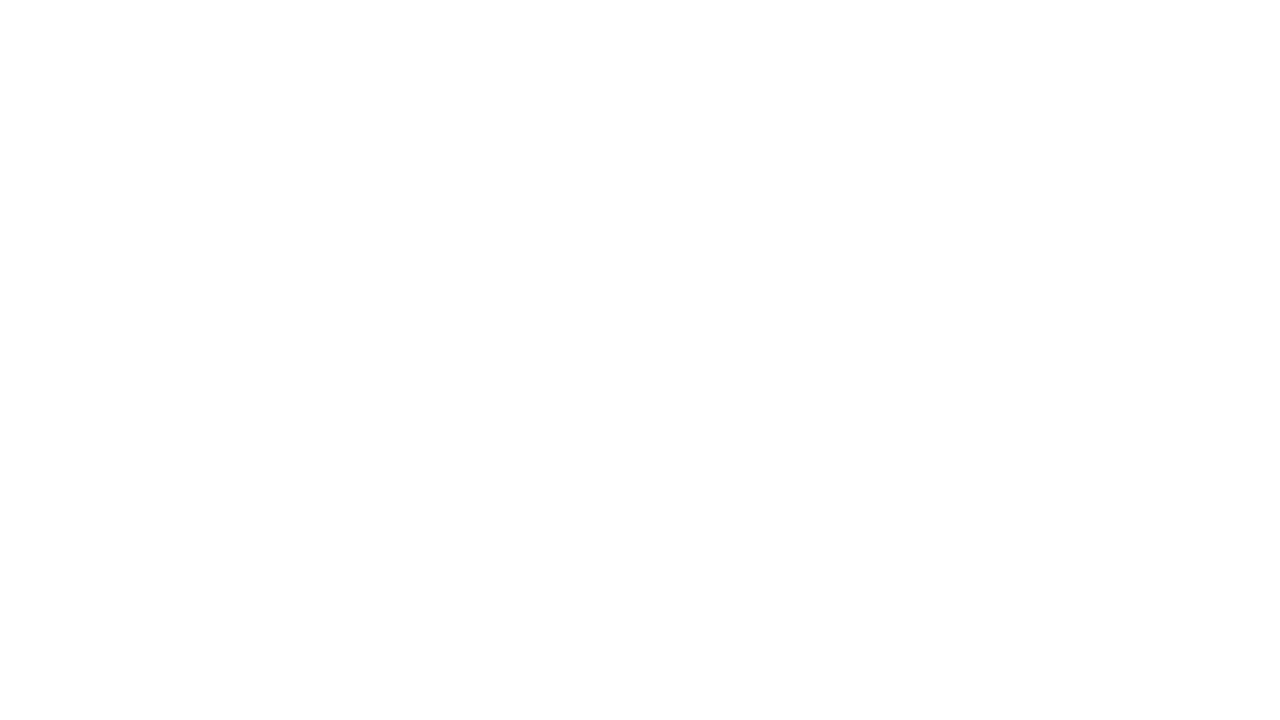